Tests JavaScript alert handling by clicking a button, accepting an alert dialog, reading a value from the page, calculating a mathematical result, and submitting the answer.

Starting URL: http://suninjuly.github.io/alert_accept.html

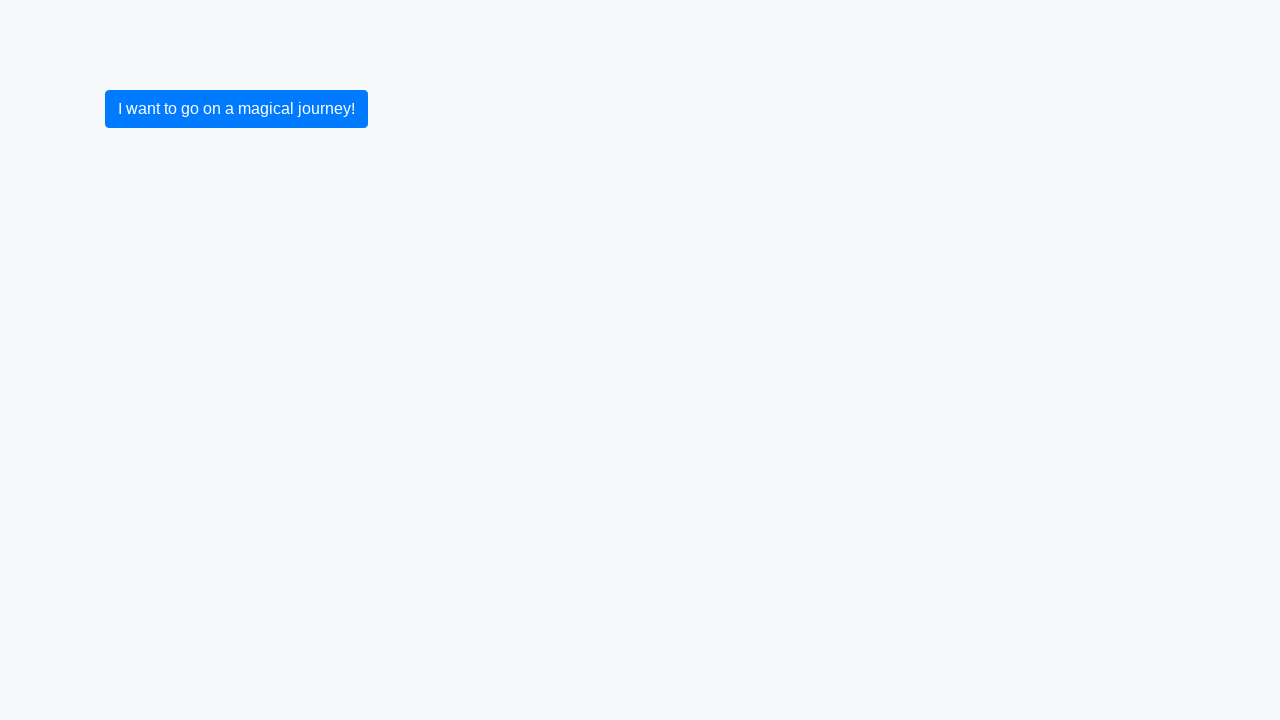

Set up dialog handler to accept alerts
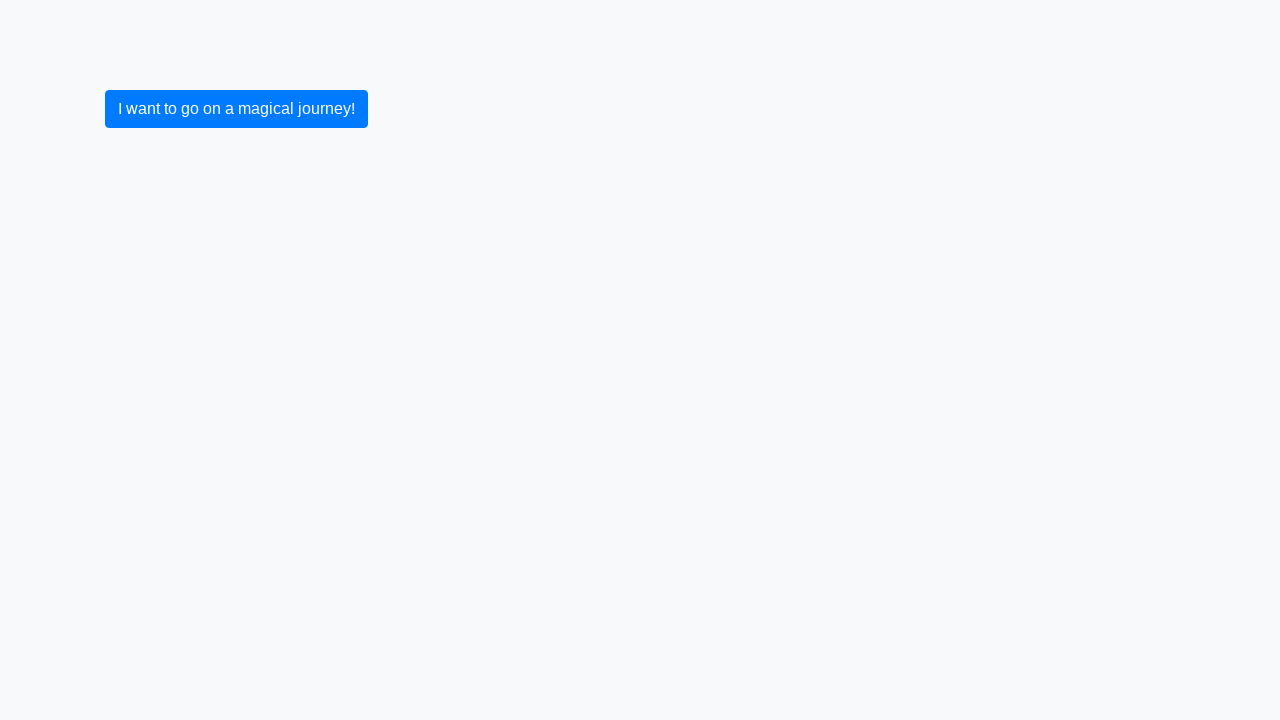

Clicked submit button to trigger alert dialog at (236, 109) on [type='submit']
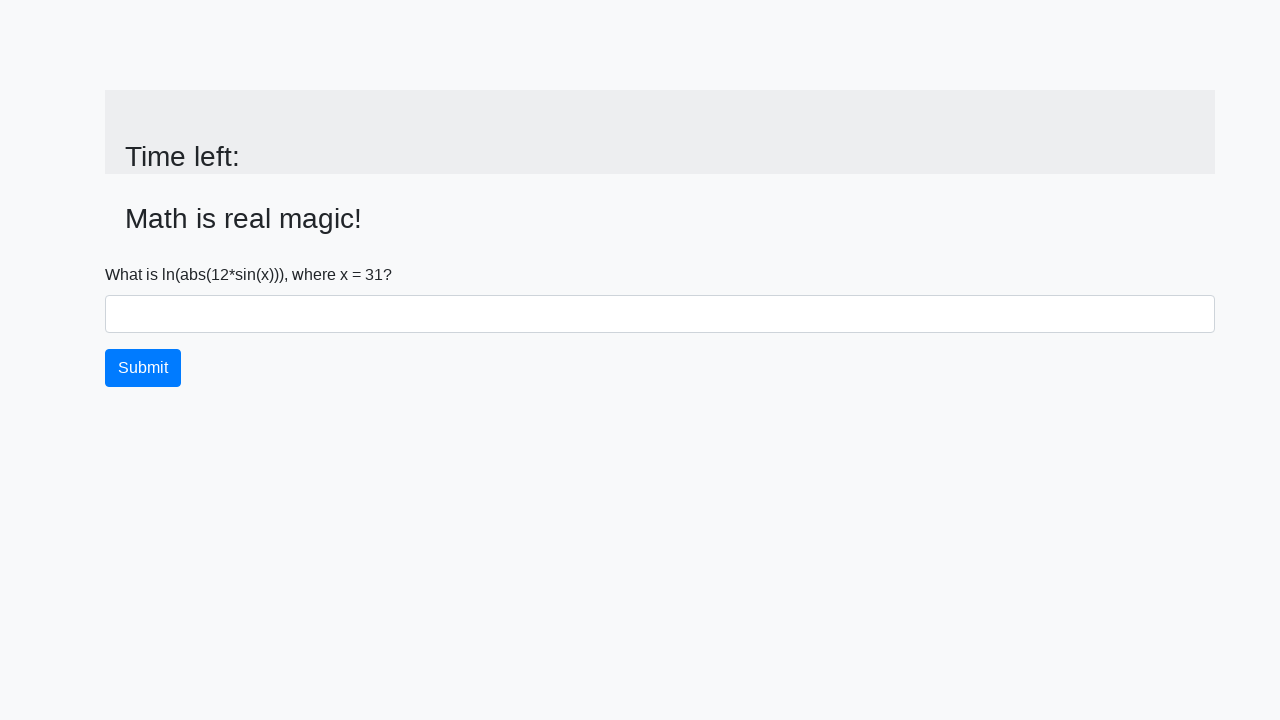

Alert accepted and input value element appeared
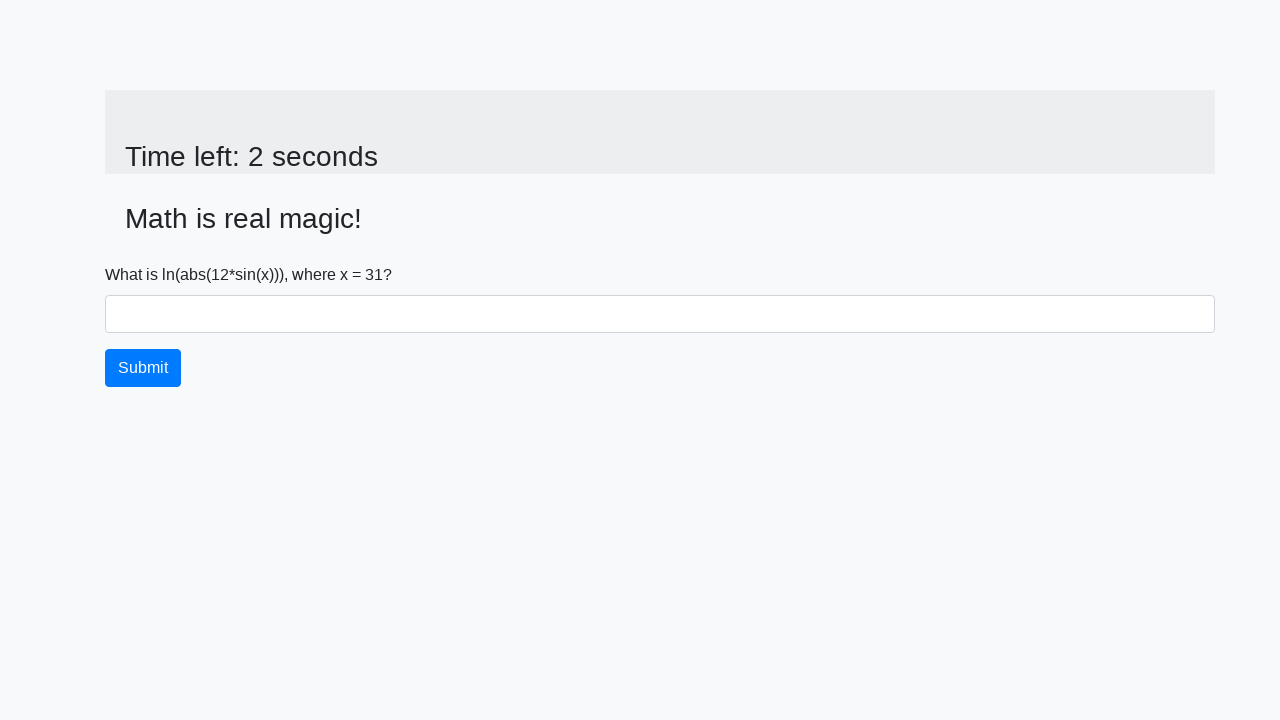

Retrieved input value from page: 31
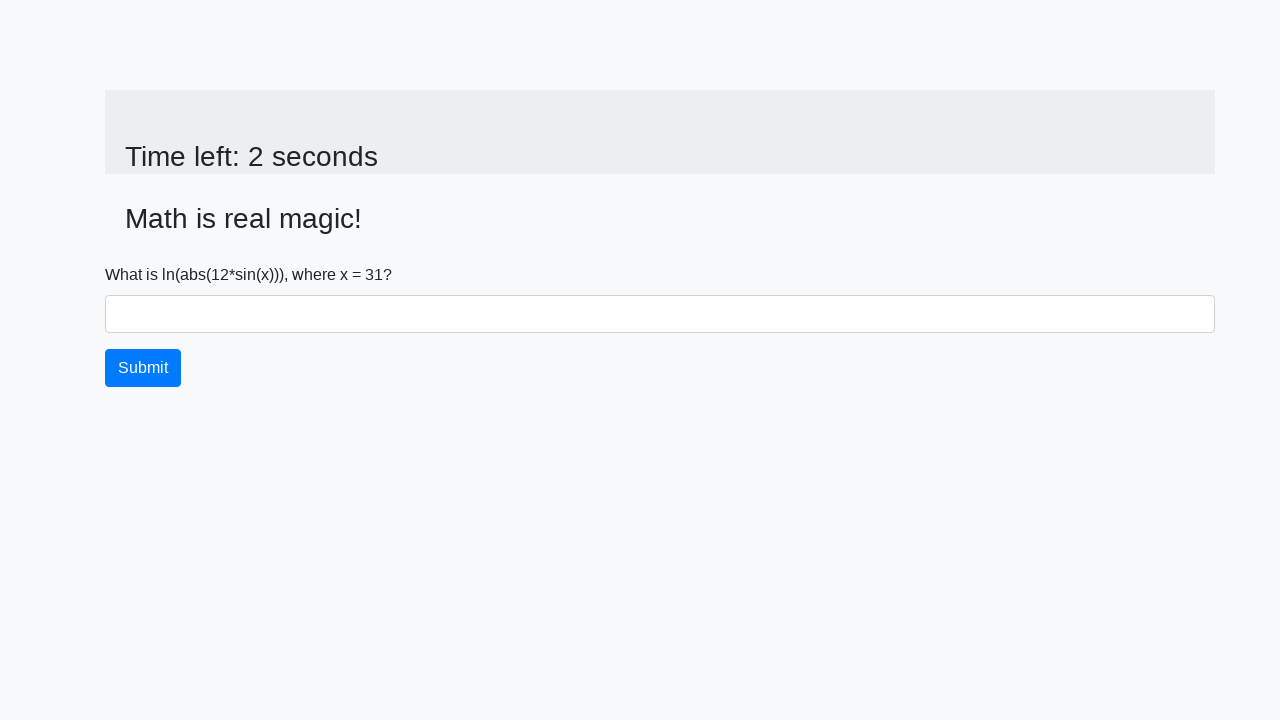

Calculated answer using mathematical formula: 1.5786594259186228
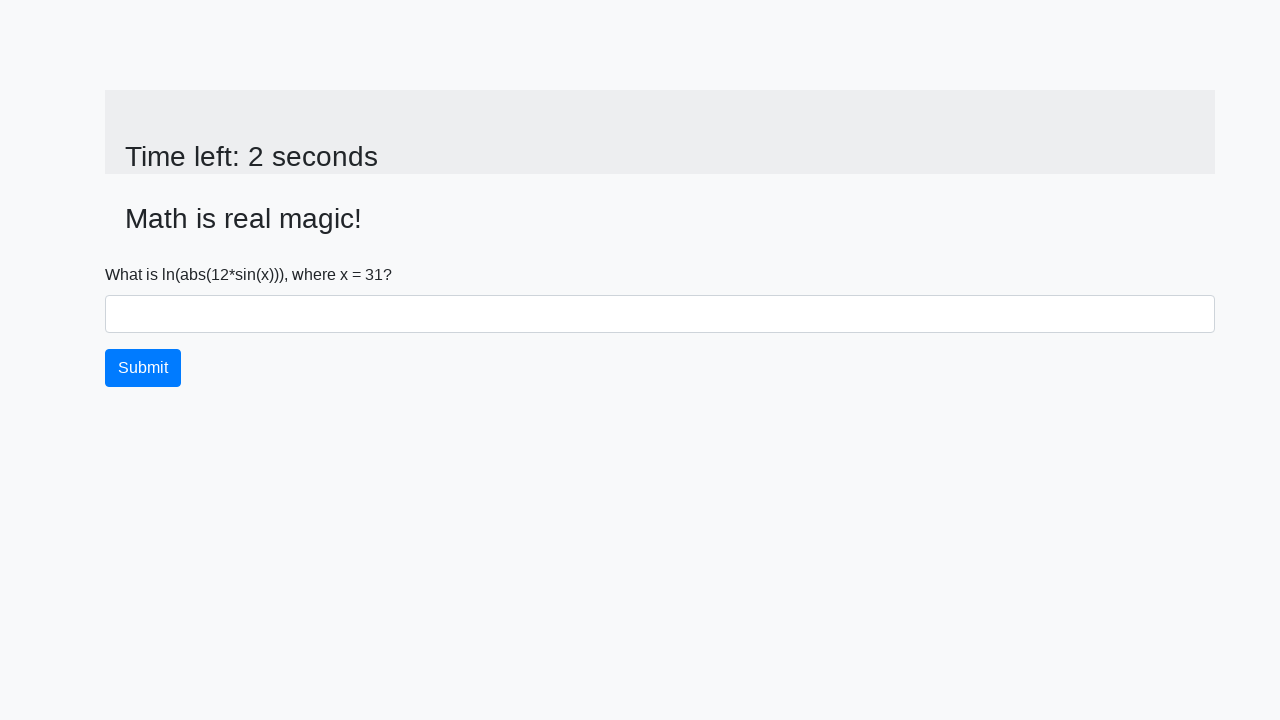

Filled answer field with calculated value: 1.5786594259186228 on #answer
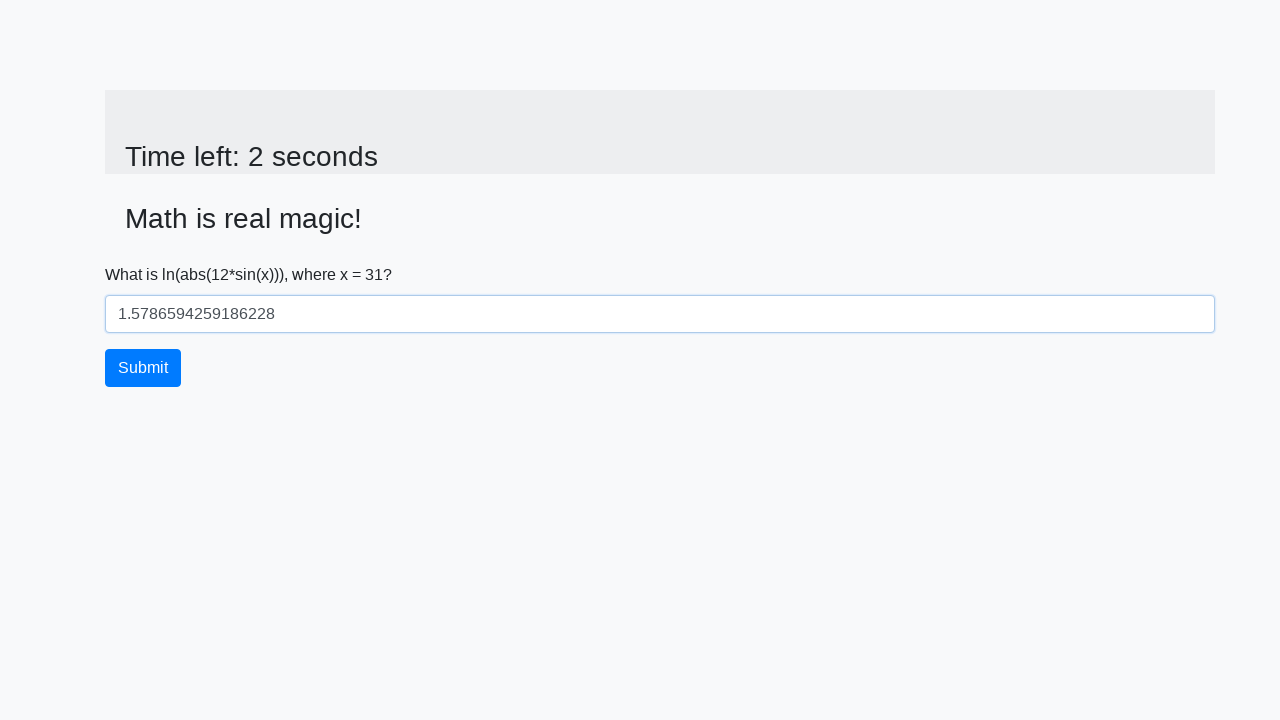

Clicked submit button to submit the answer at (143, 368) on [type='submit']
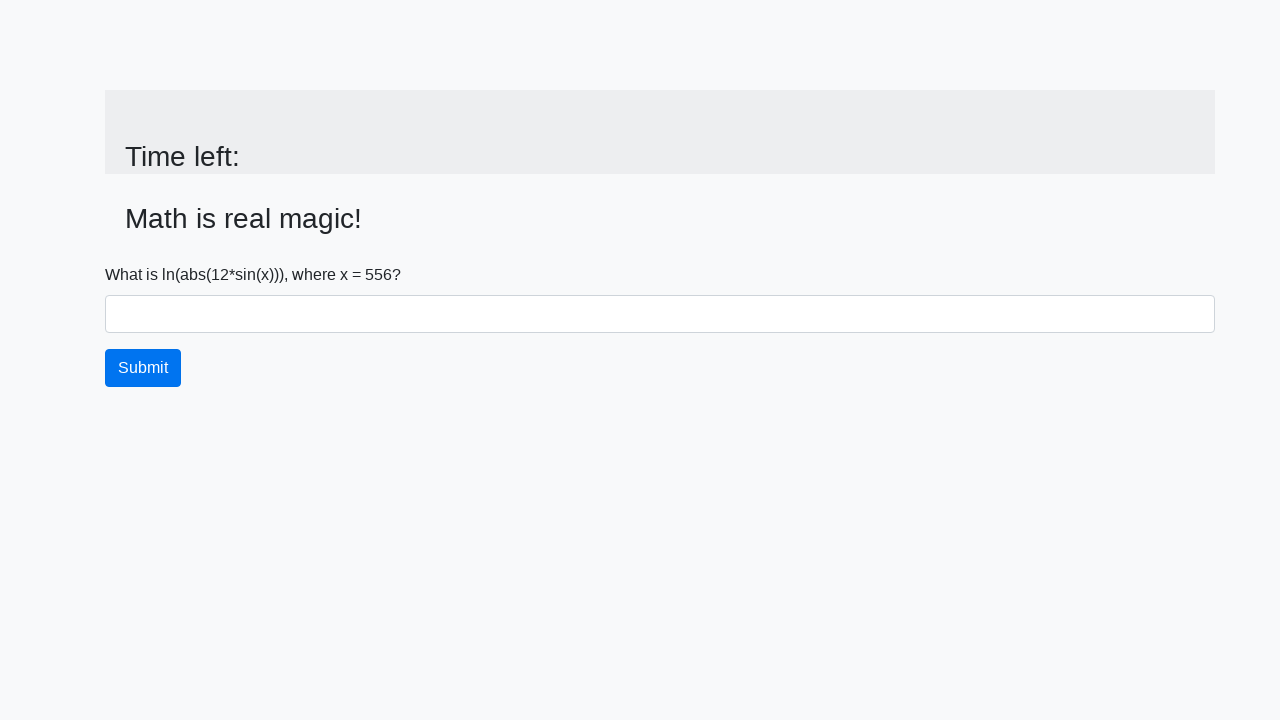

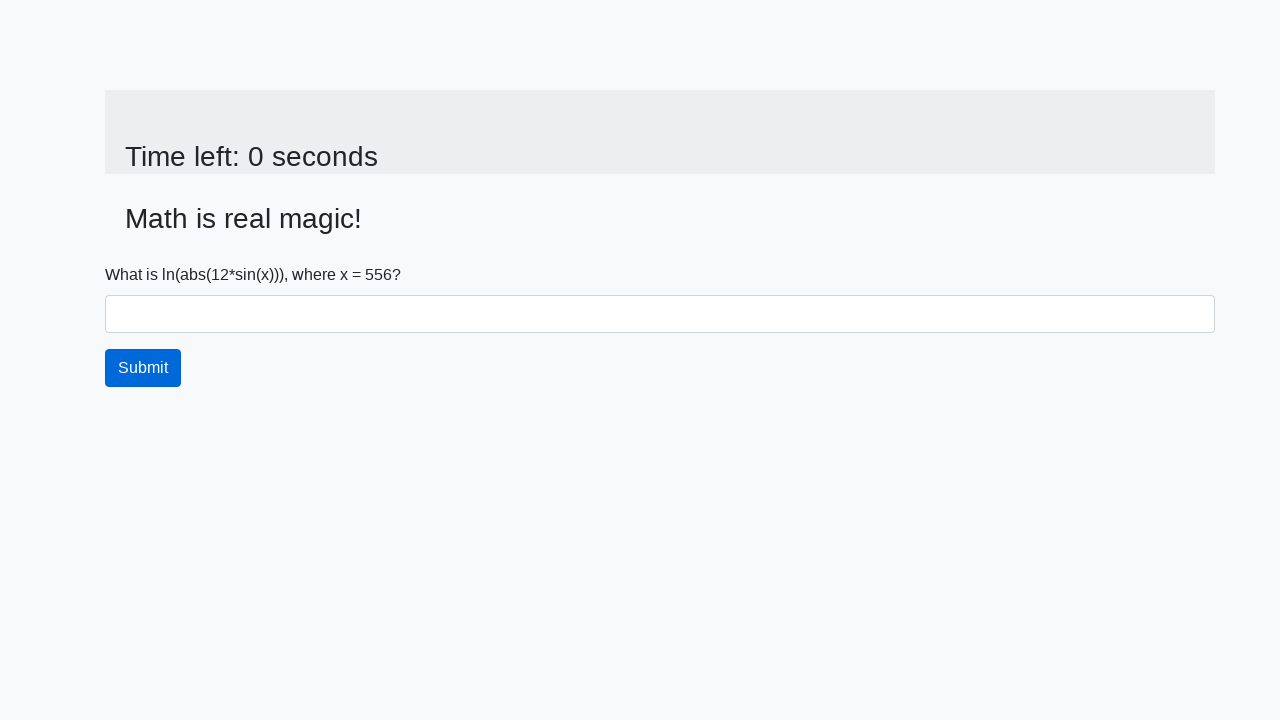